Tests applying an invalid coupon code and verifies that an error message is displayed

Starting URL: https://intershop5.skillbox.ru/

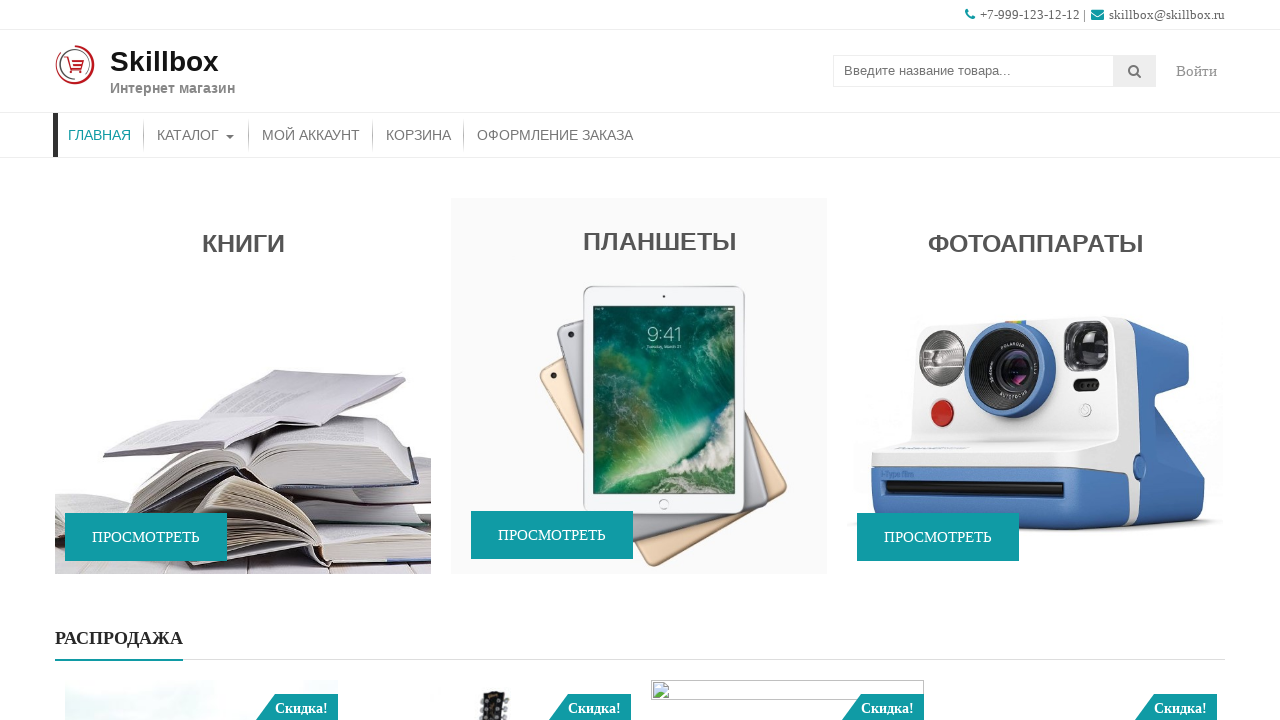

Clicked on Catalog in main menu at (196, 135) on xpath=//*[contains(@class,'menu')]/*[contains(@class,'menu-item')]/a[text()='Кат
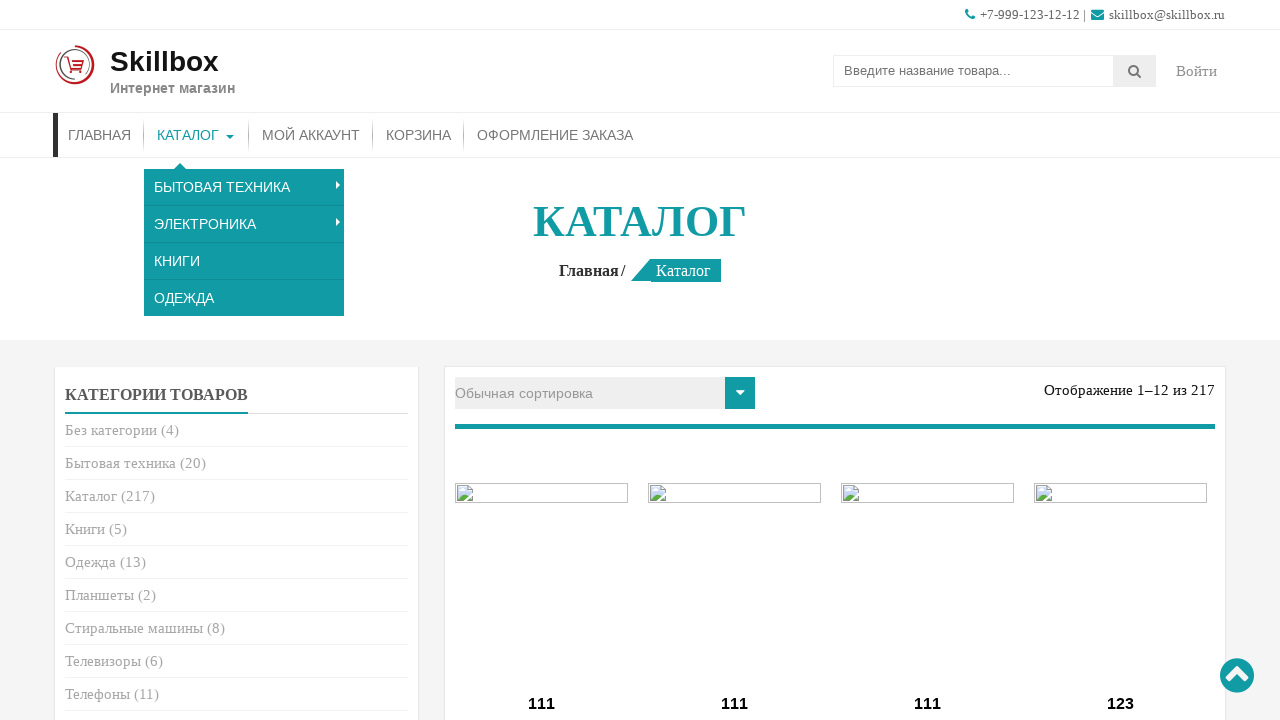

Clicked on TV category in product categories at (103, 661) on xpath=//*[@class='product-categories']//a[text()='Телевизоры']
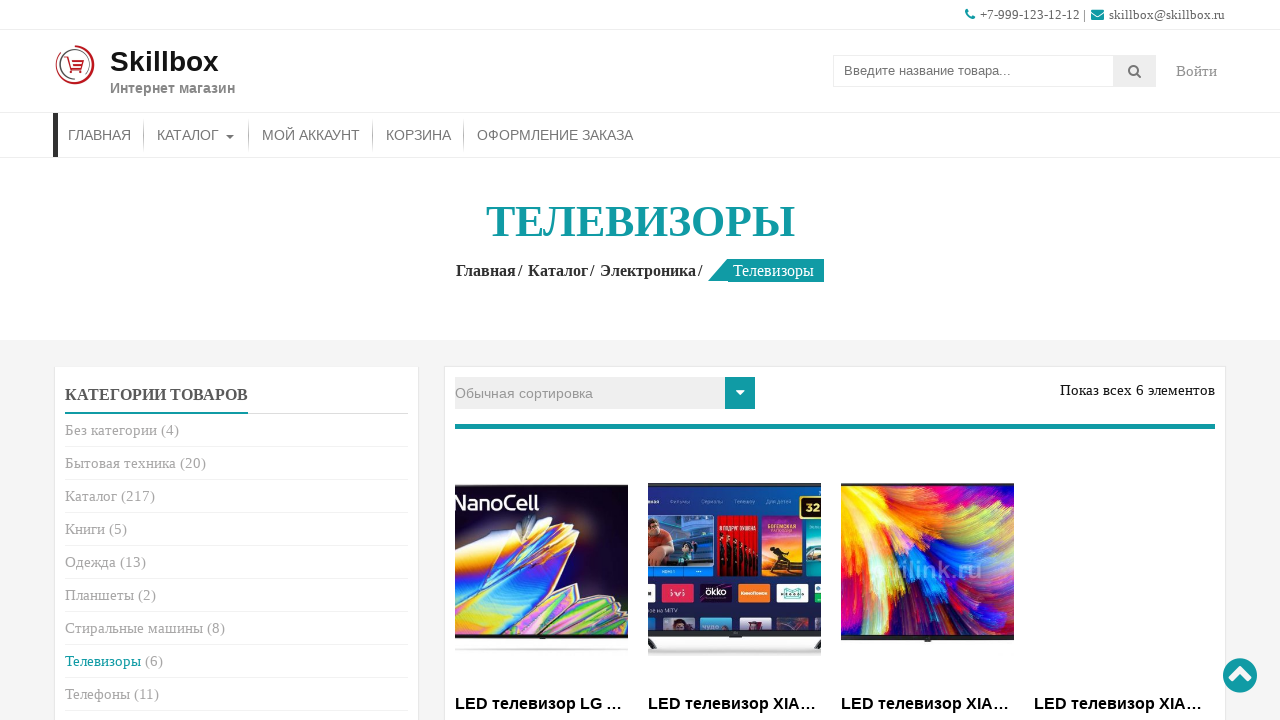

Added first TV product to basket at (542, 361) on (//a[contains(@class,'add_to_cart_button')])[1]
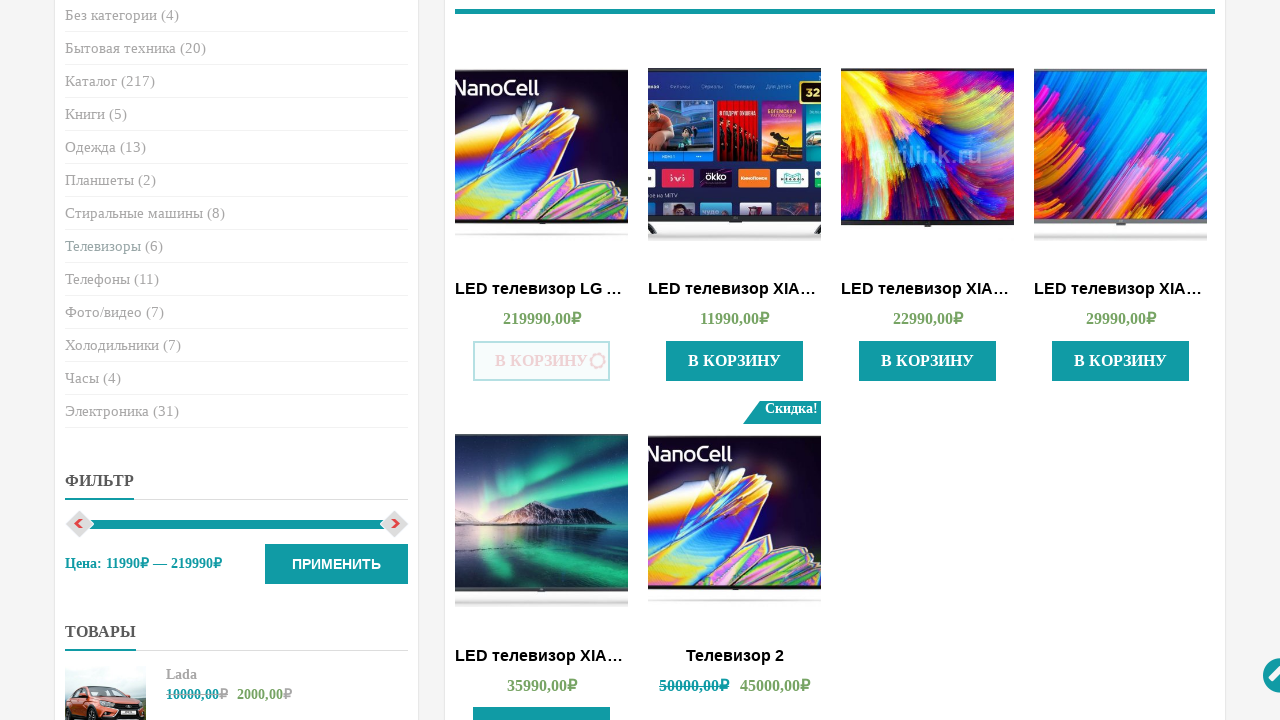

Clicked 'More details' button to go to basket at (542, 361) on xpath=//*[@title='Подробнее']
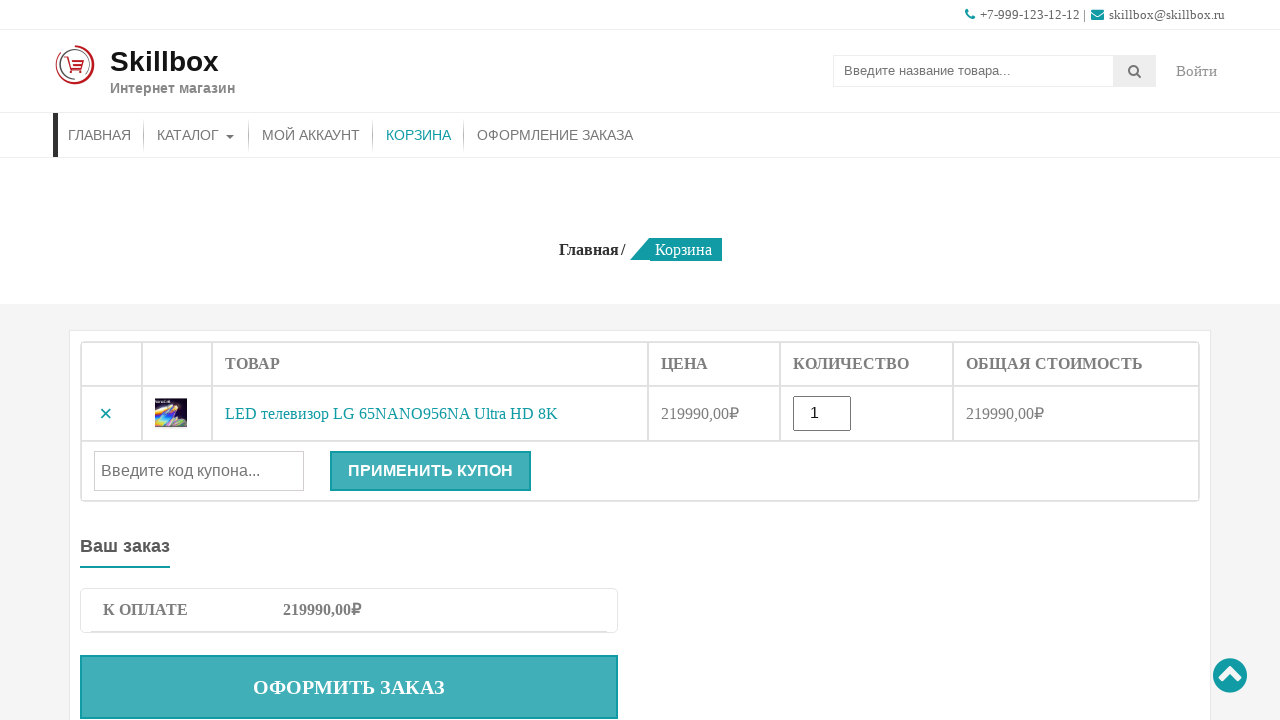

Entered invalid coupon code 'momo1000' in coupon field on #coupon_code
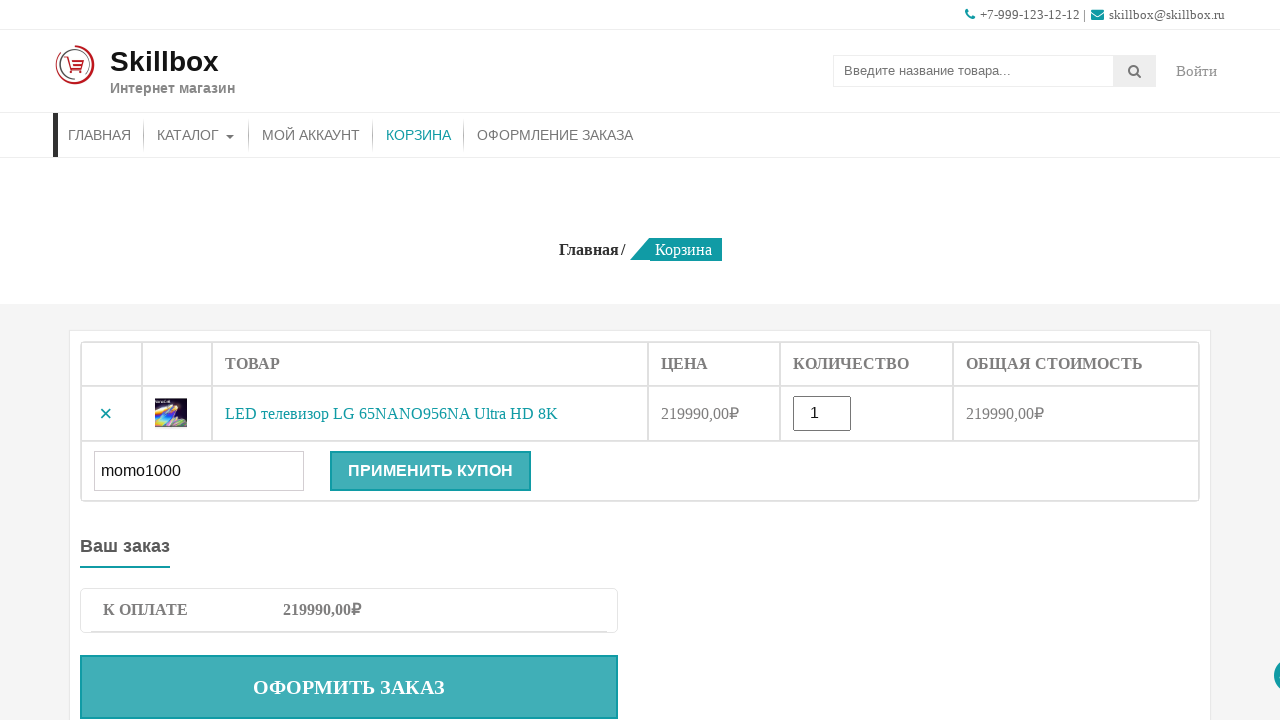

Clicked apply coupon button at (430, 471) on xpath=//*[@value='Применить купон']
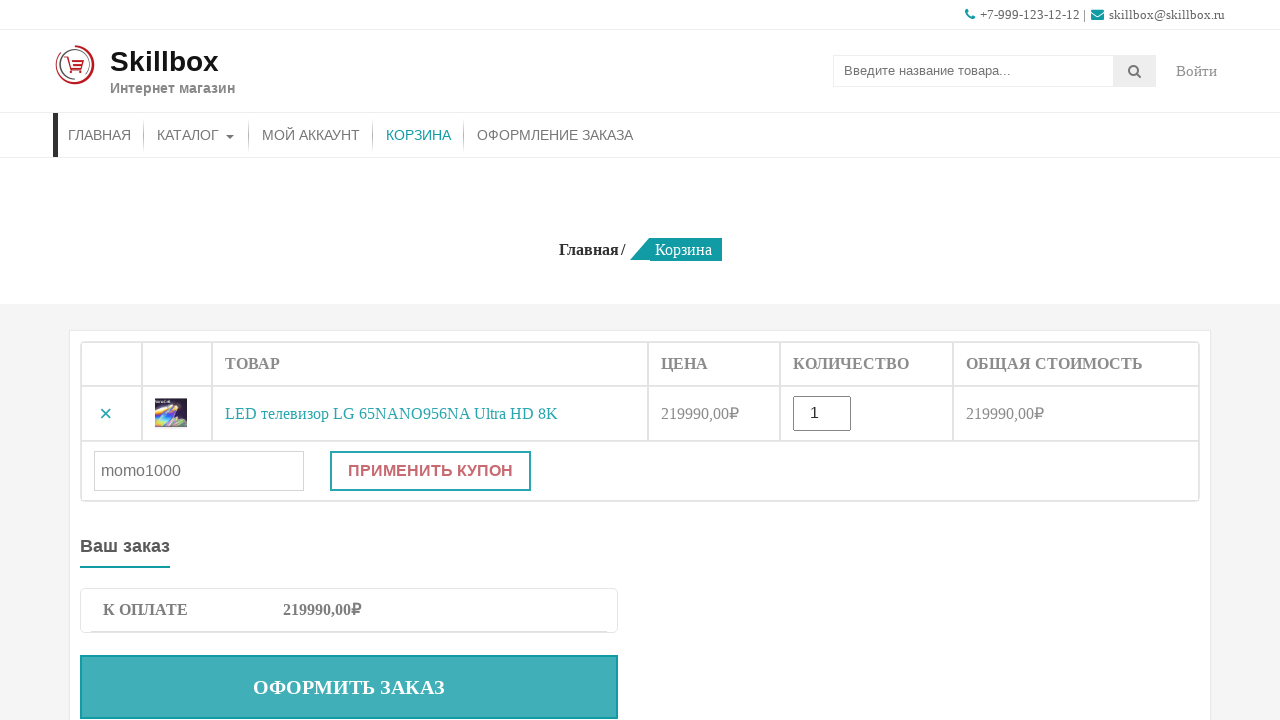

Verified error message appeared for invalid coupon
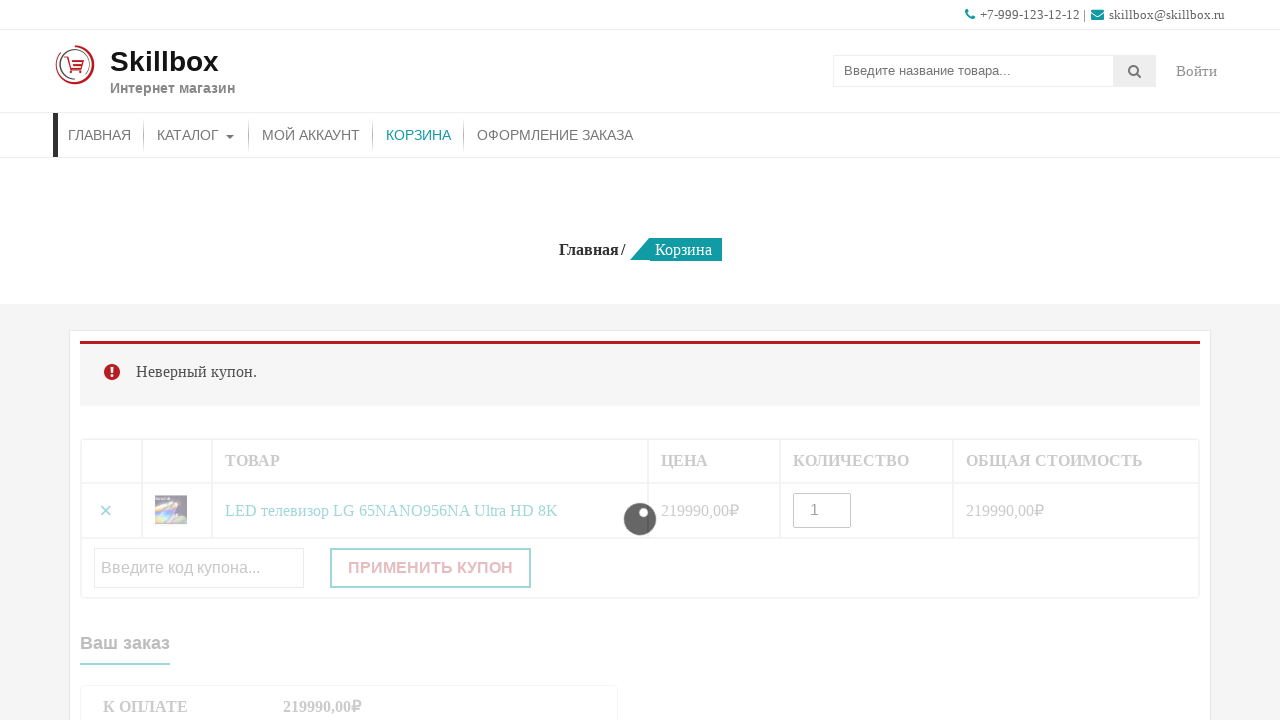

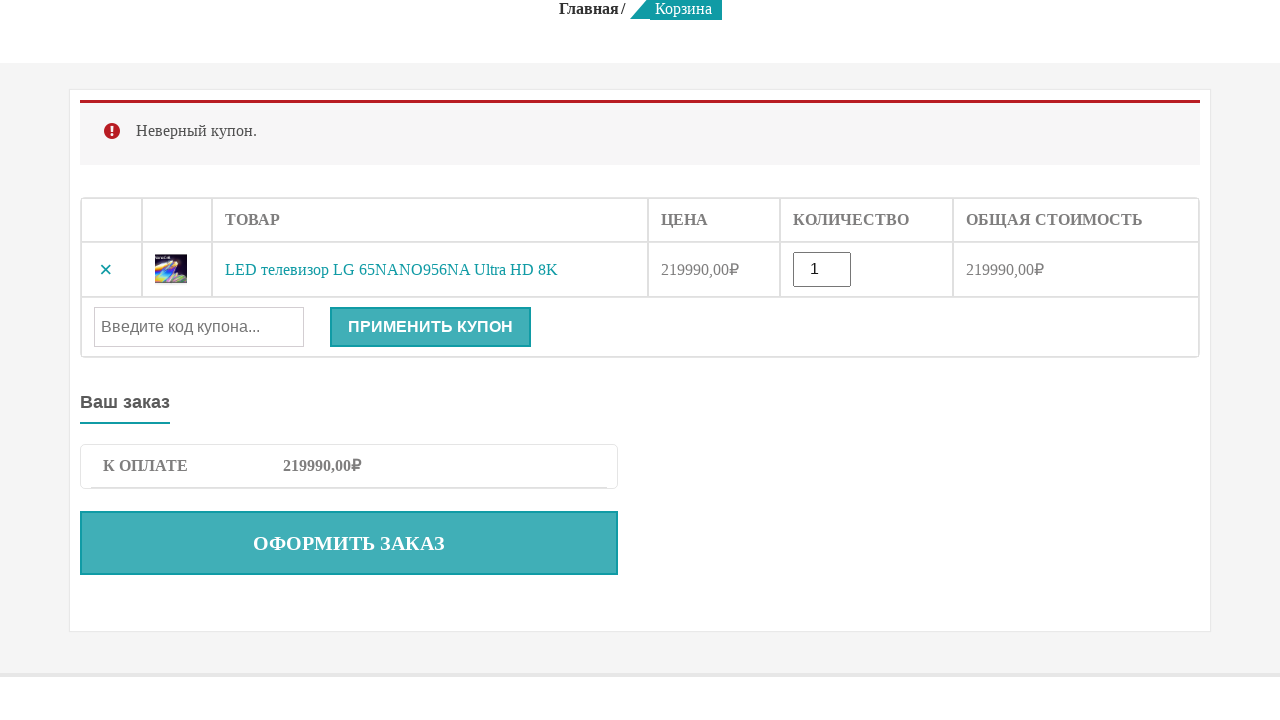